Opens the Walmart homepage and verifies the page loads successfully

Starting URL: http://www.walmart.com/

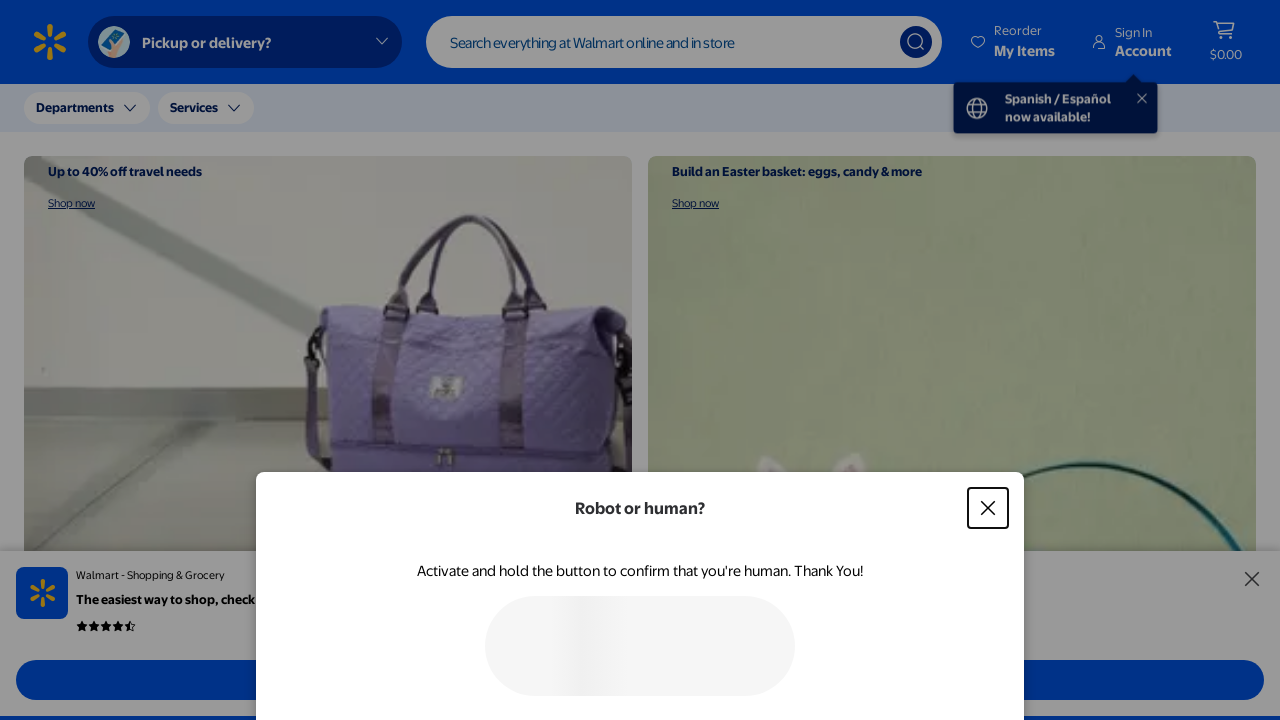

Waited for page DOM to fully load
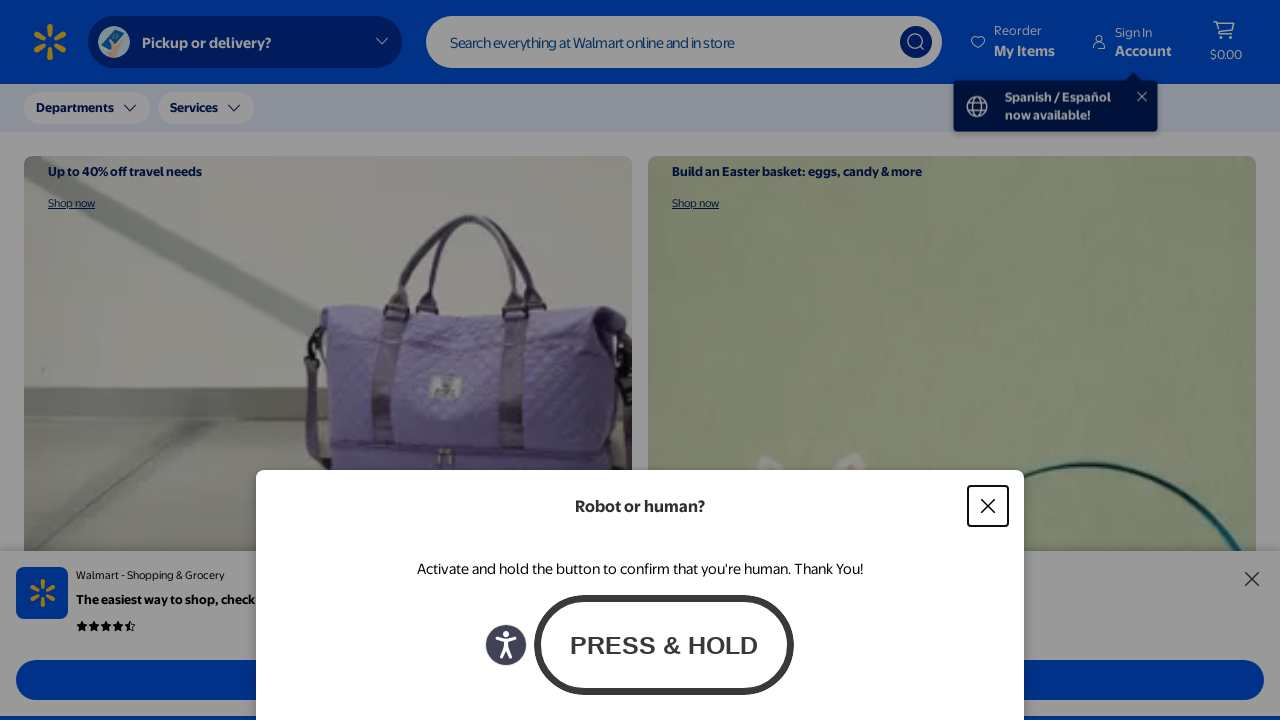

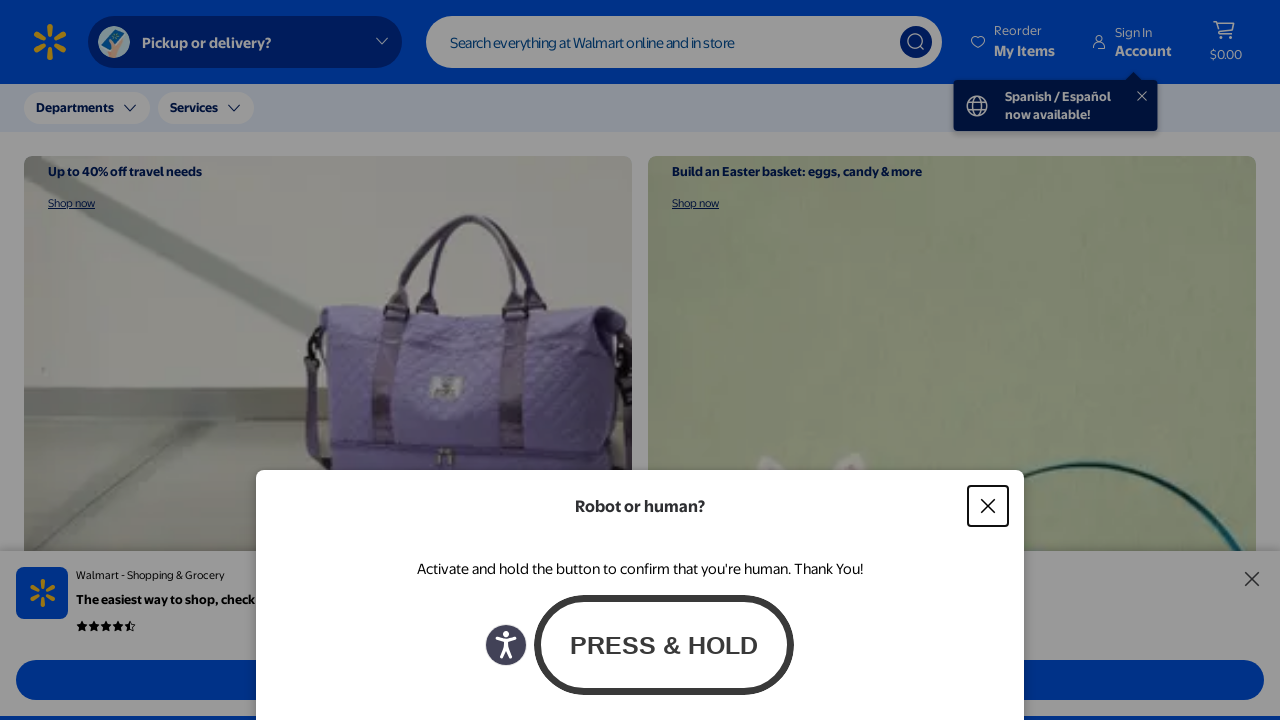